Tests alert functionality by clicking on the prompt alert button, entering text into the alert prompt, and accepting it

Starting URL: http://demo.automationtesting.in/Alerts.html

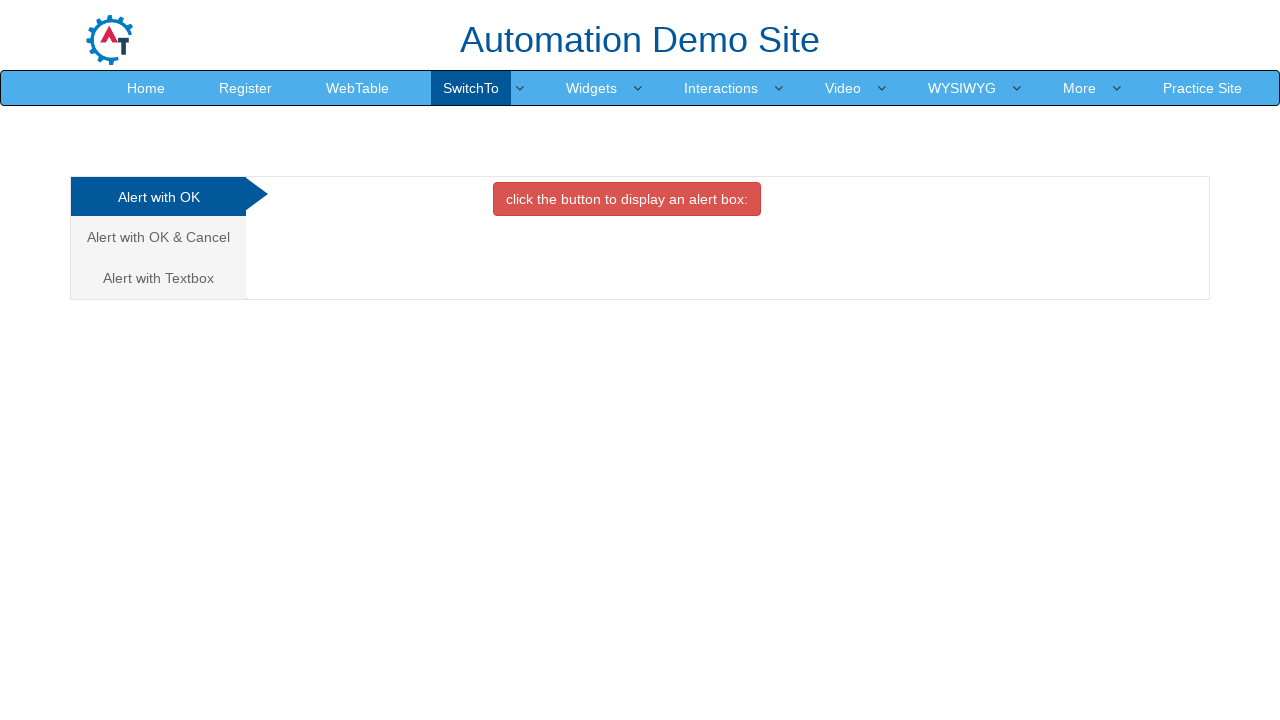

Clicked on 'Alert with Textbox' tab at (158, 278) on xpath=//a[text()='Alert with Textbox ']
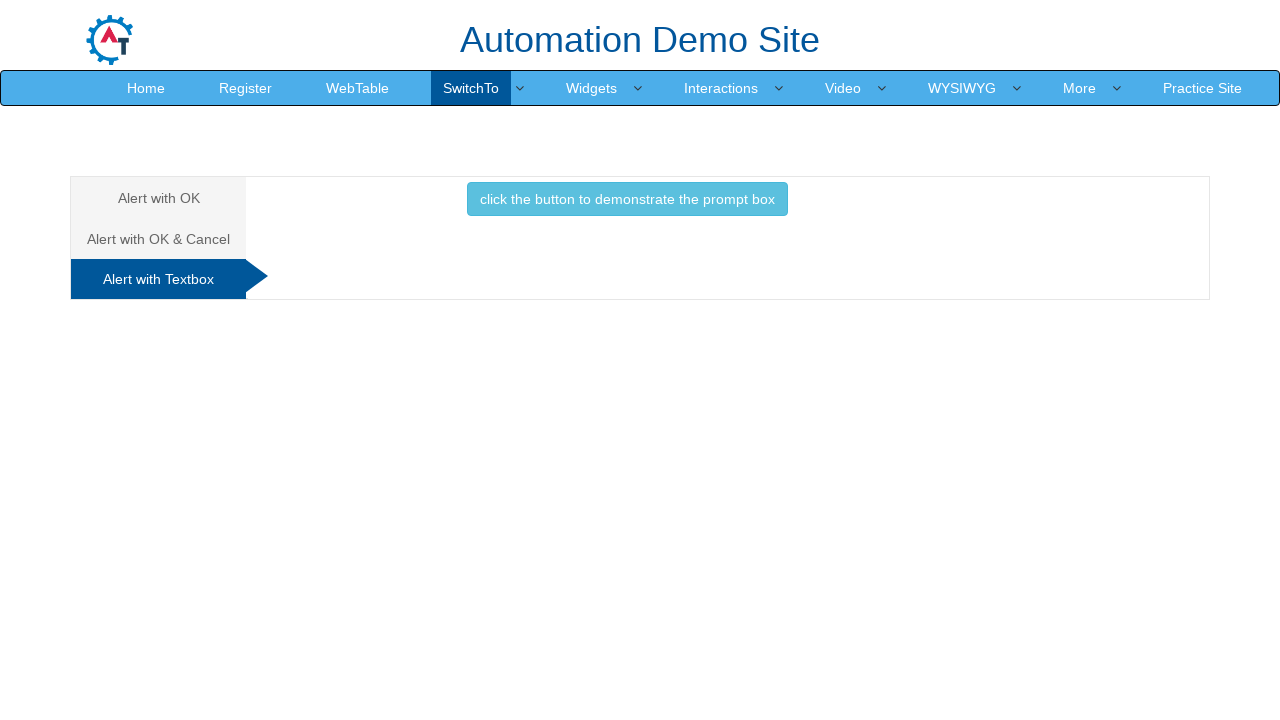

Clicked button to trigger prompt alert at (627, 199) on xpath=//button[@onclick='promptbox()']
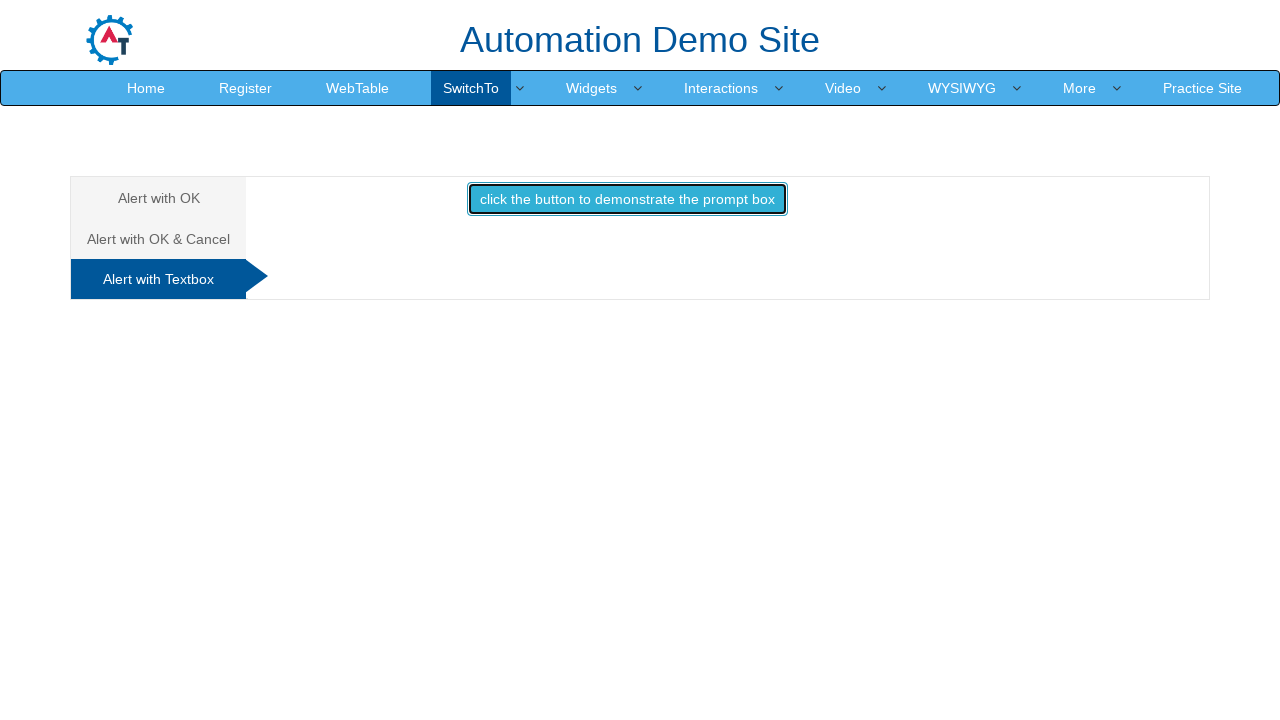

Entered 'Srinivasan' into prompt alert and accepted it
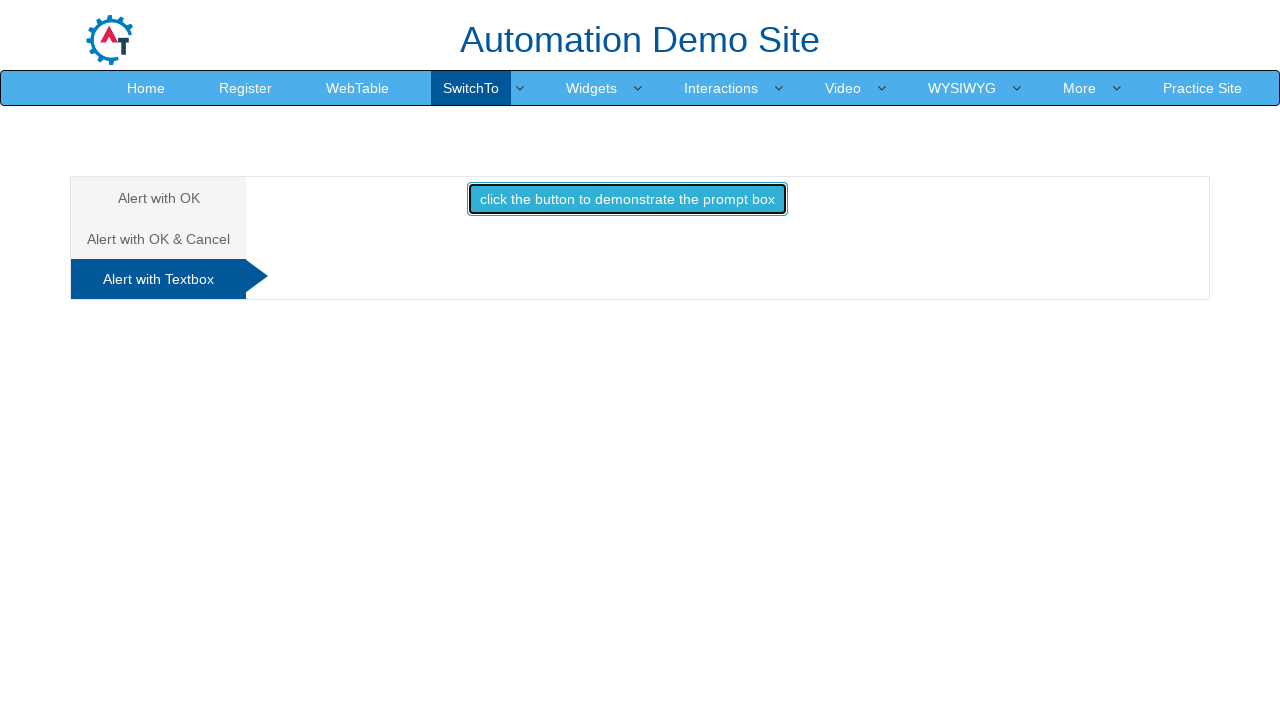

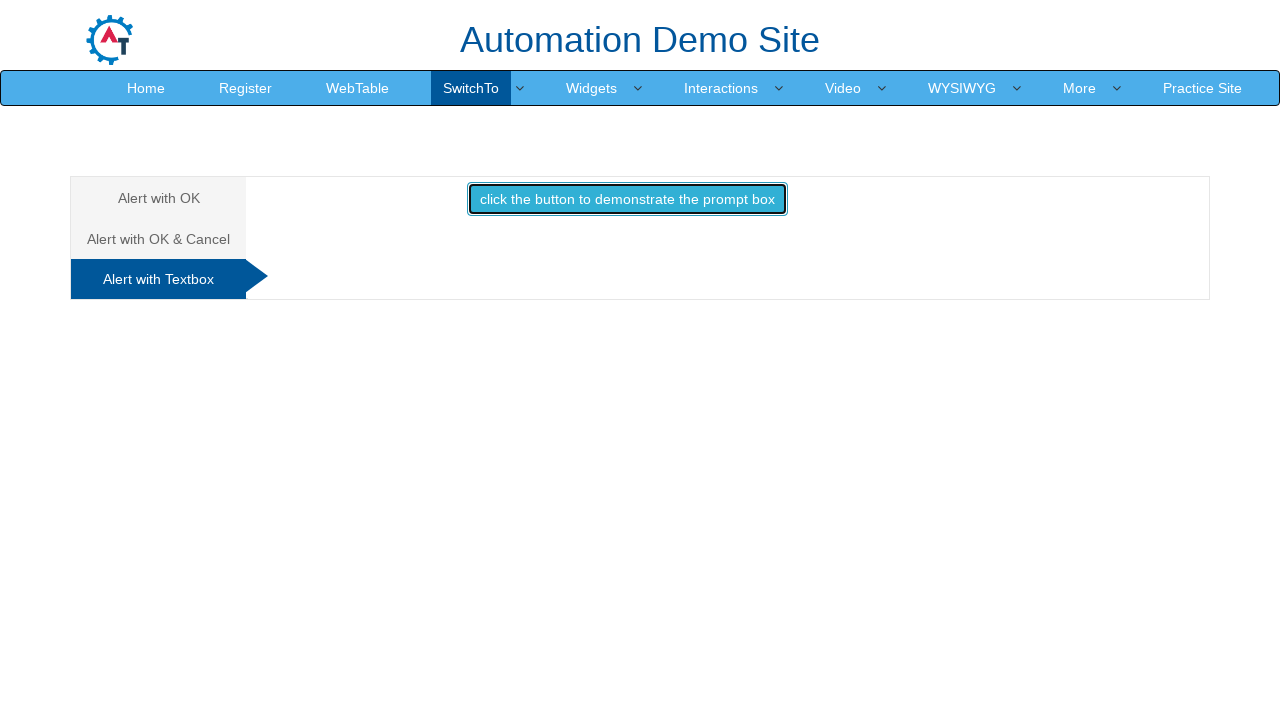